Tests DuckDuckGo search functionality by entering a search query and submitting the search form

Starting URL: https://duckduckgo.com

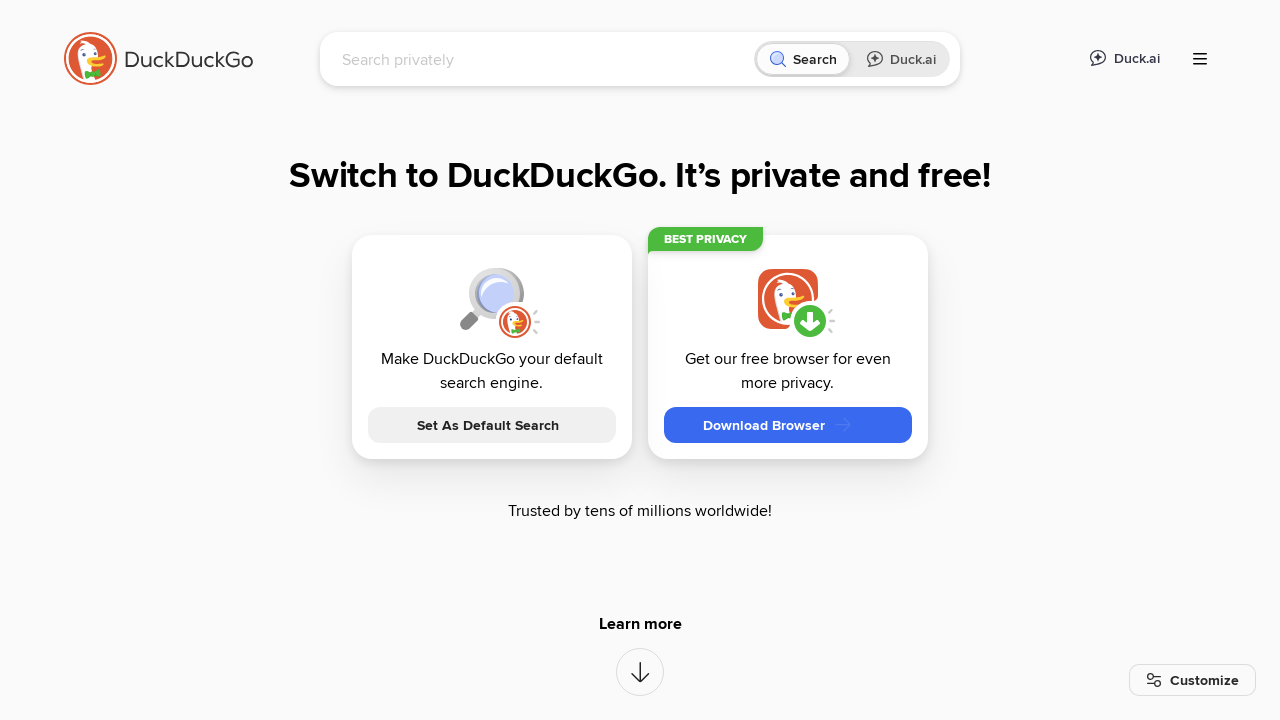

Cleared the search field on input[name='q']
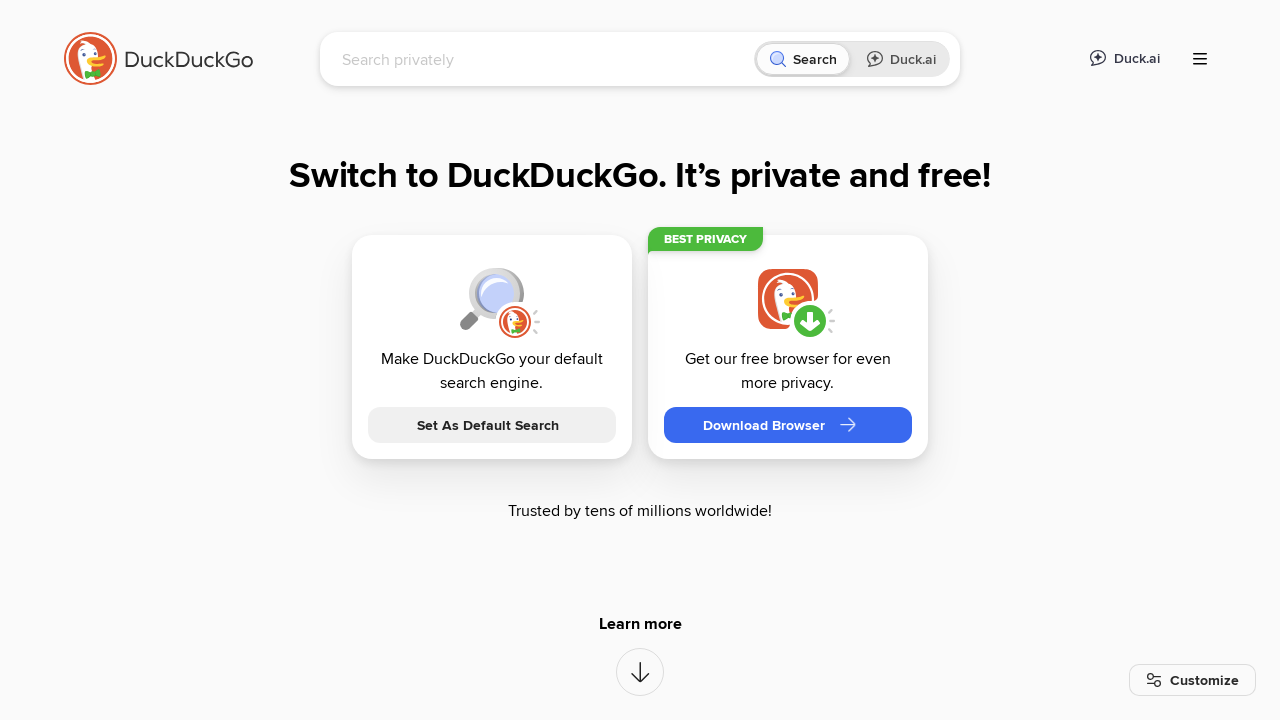

Entered search query 'imagine' in the search field on input[name='q']
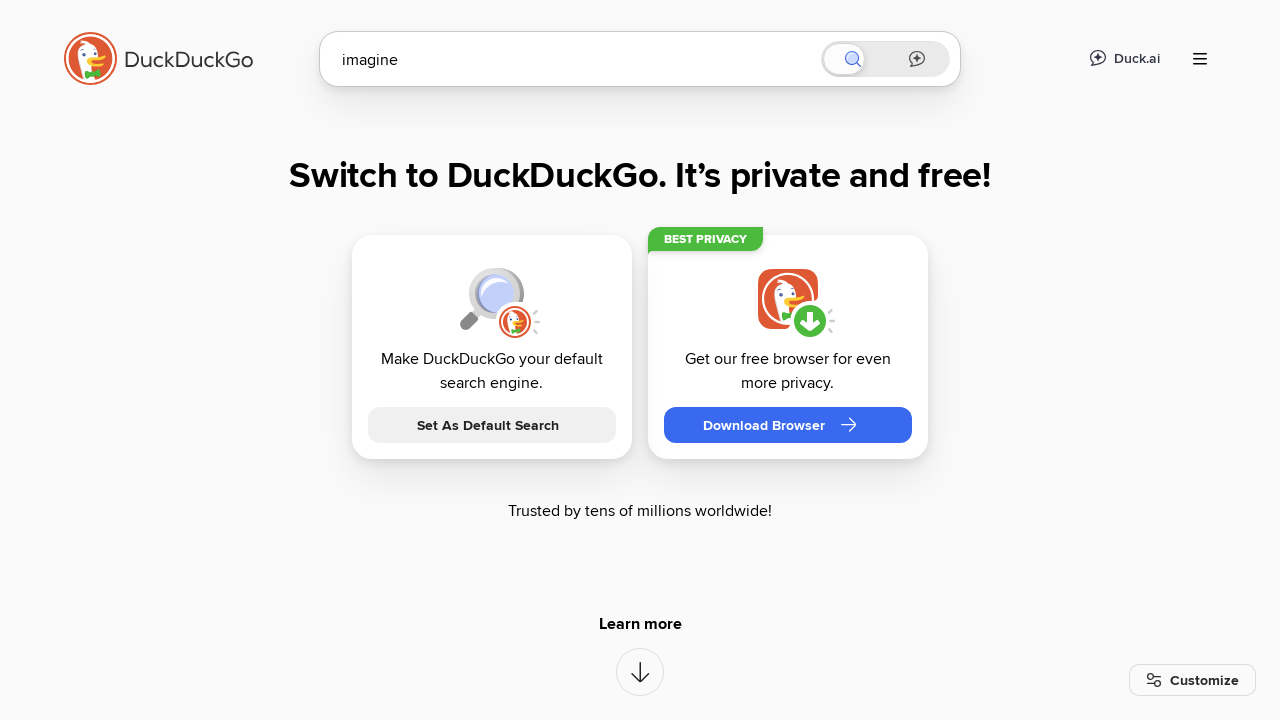

Submitted search form by pressing Enter on input[name='q']
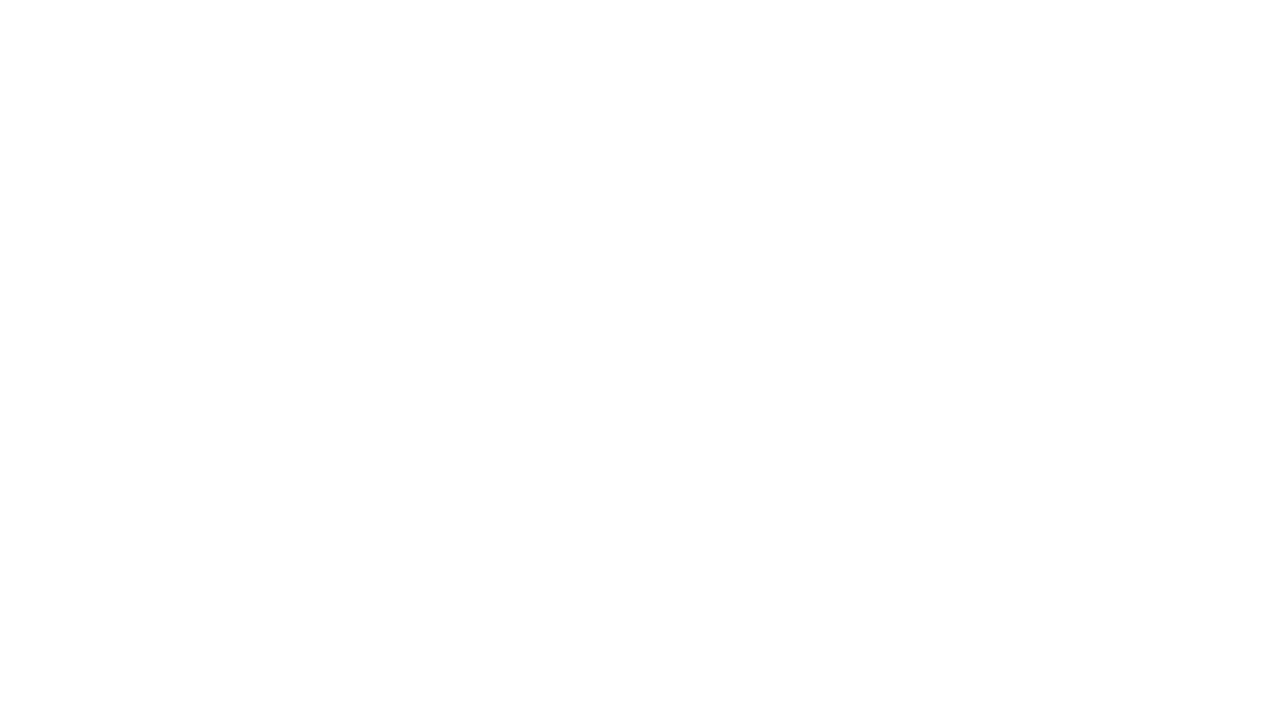

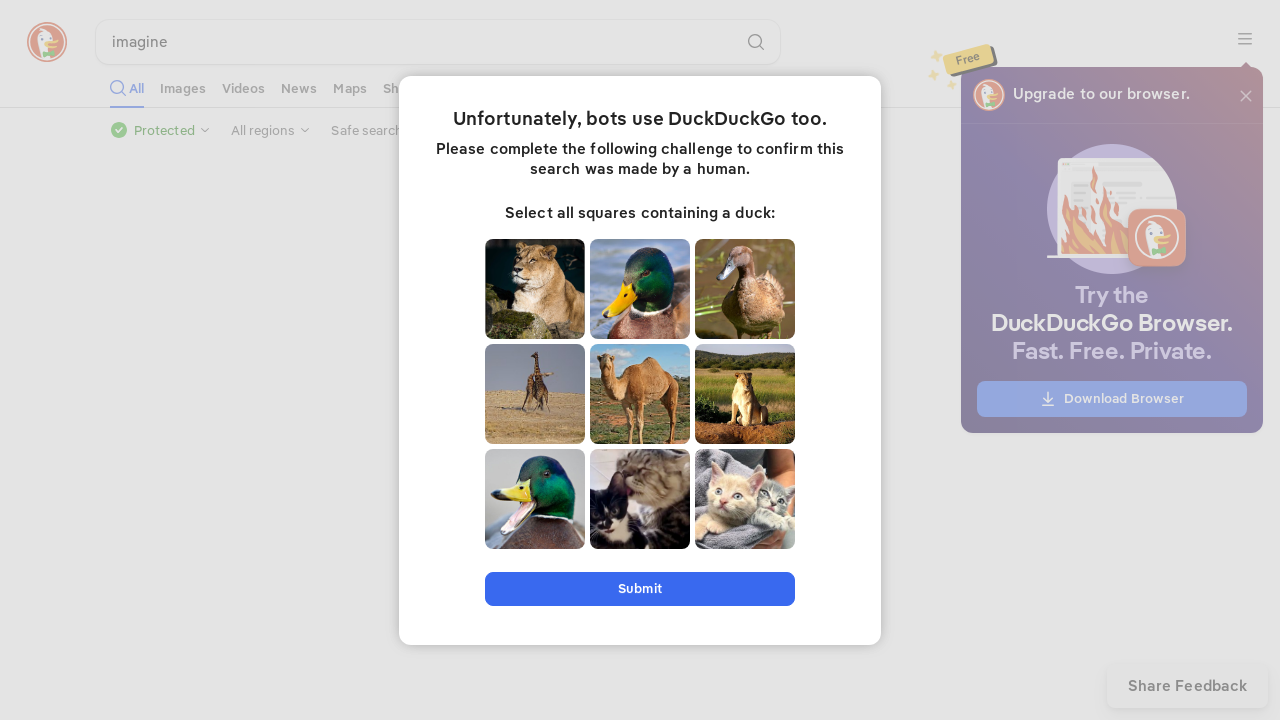